Tests adding a todo item to a sample todo application by entering "Selenium Test" in the input field and pressing Enter, then verifying the item appears in the list.

Starting URL: https://lambdatest.github.io/sample-todo-app/

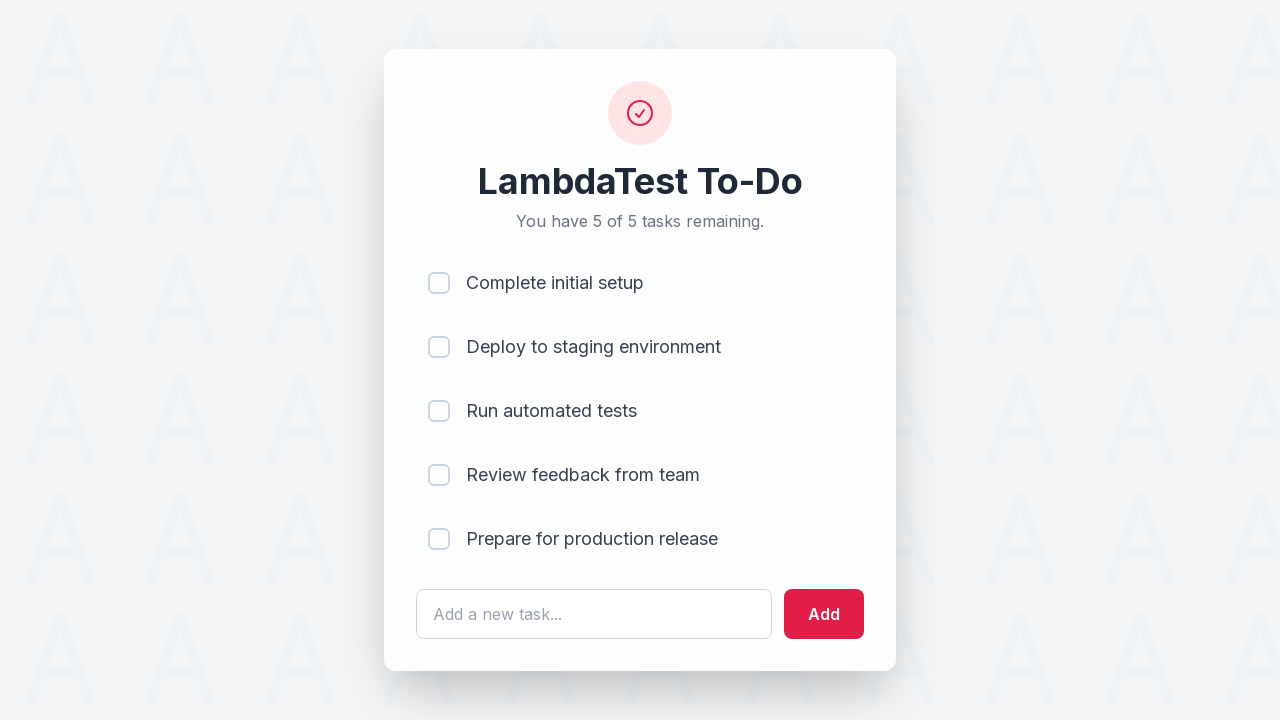

Filled todo input field with 'Selenium Test' on #sampletodotext
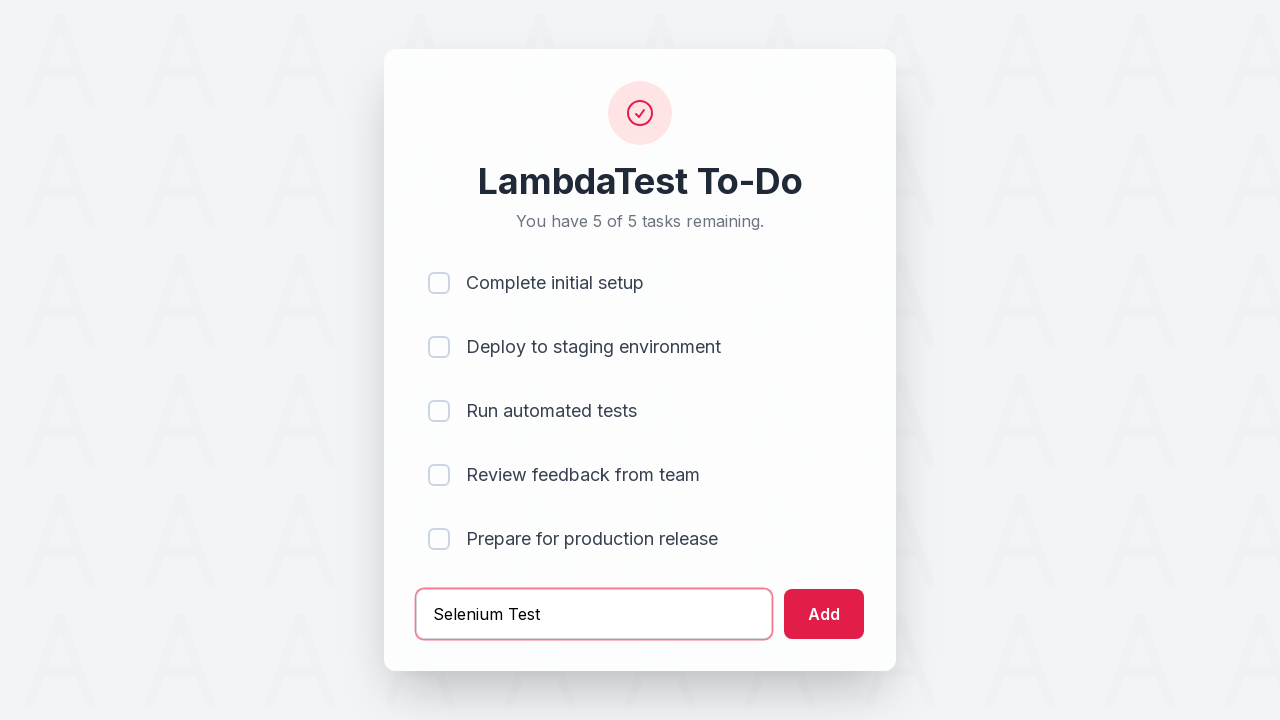

Pressed Enter to add todo item on #sampletodotext
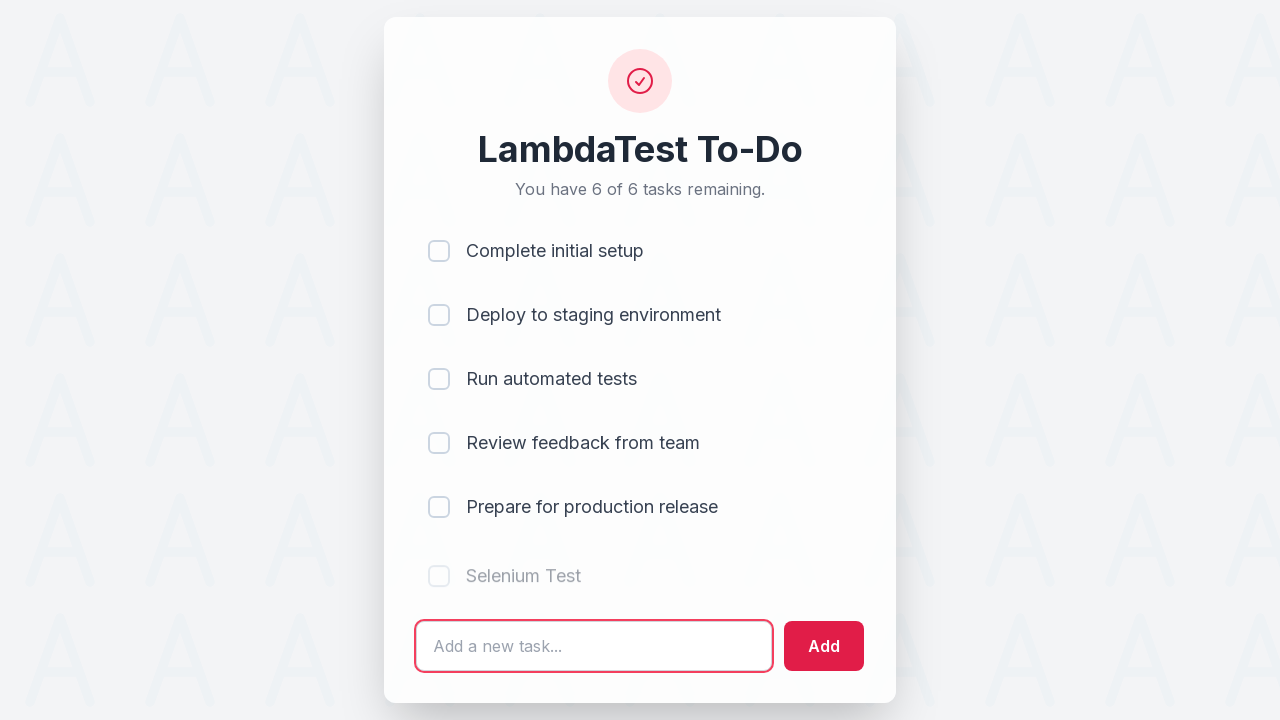

Todo item appeared in the list
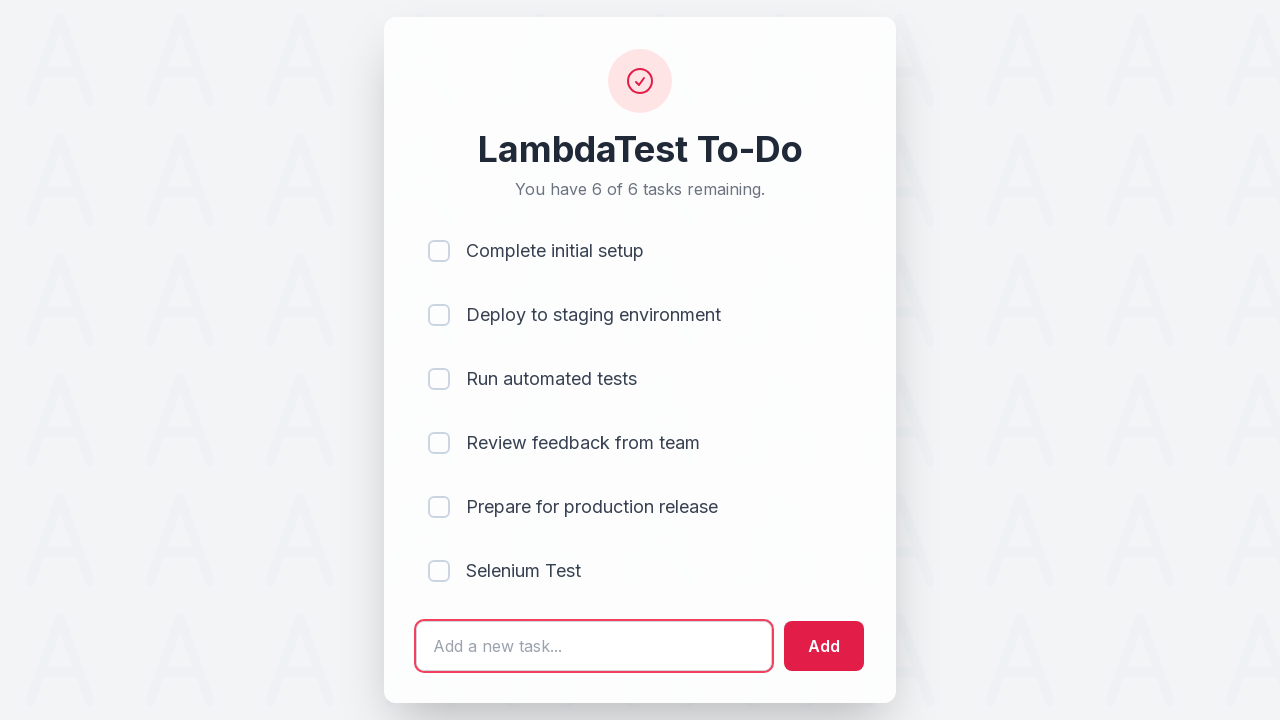

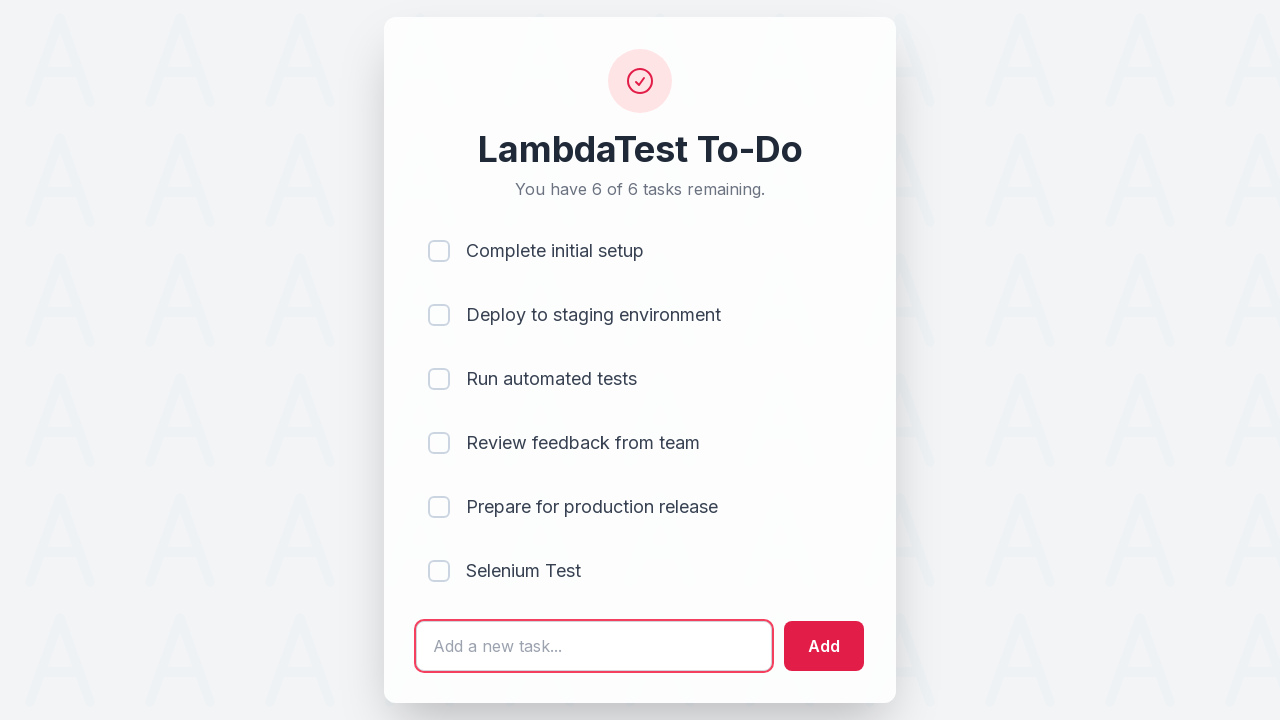